Tests the email input field on DemoQA text-box page by entering an email address, submitting the form, and verifying the email appears in the output

Starting URL: https://demoqa.com/text-box

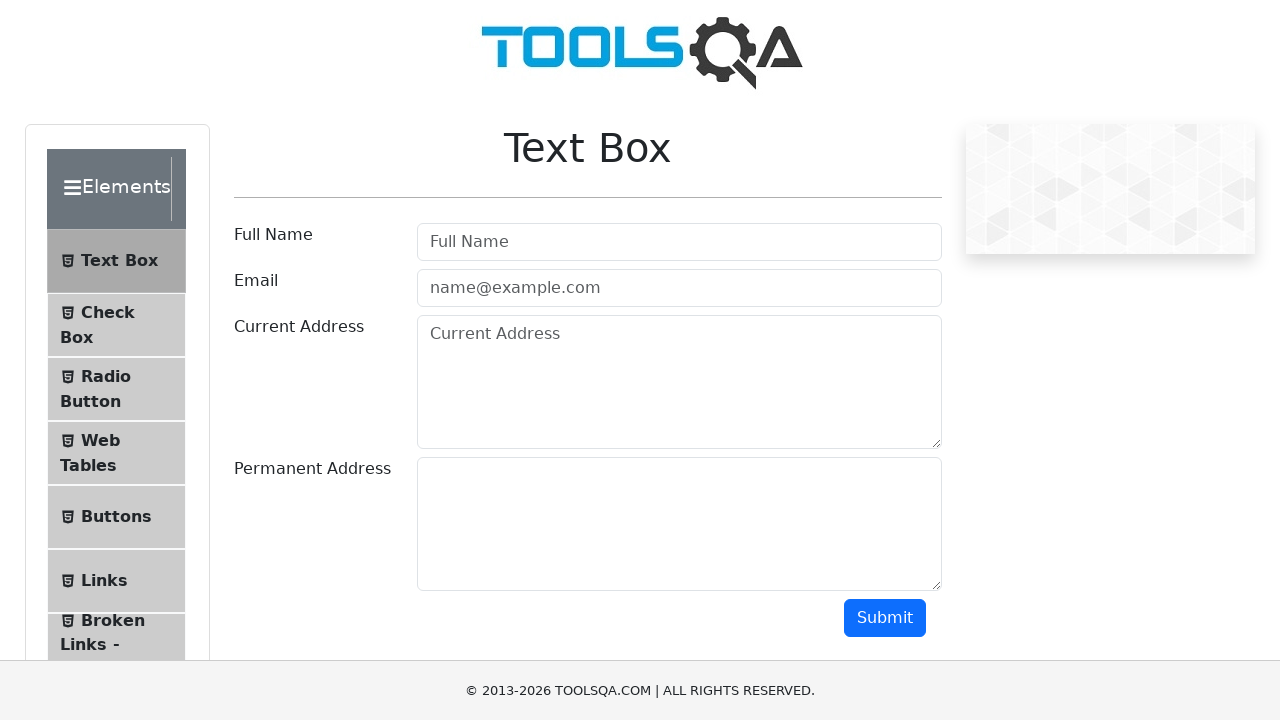

Filled email input field with 'kerinti.saule@gmail.com' on input#userEmail
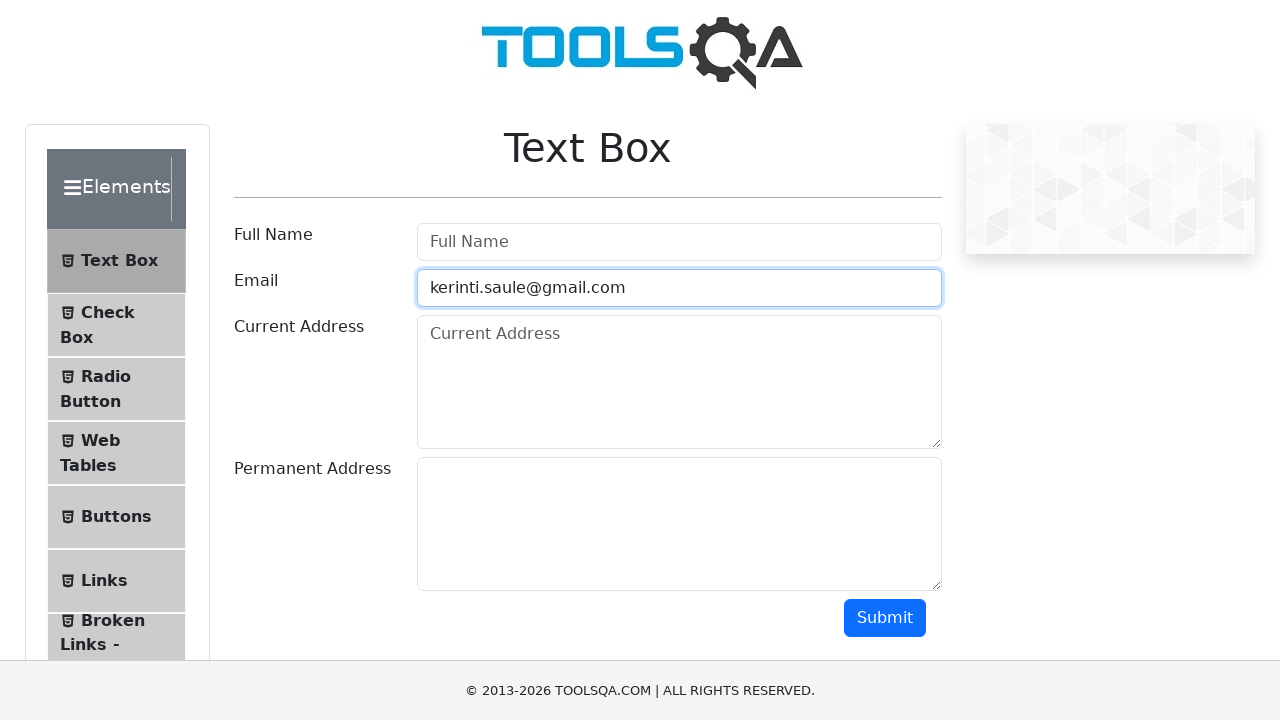

Clicked submit button to submit the form at (885, 618) on button#submit
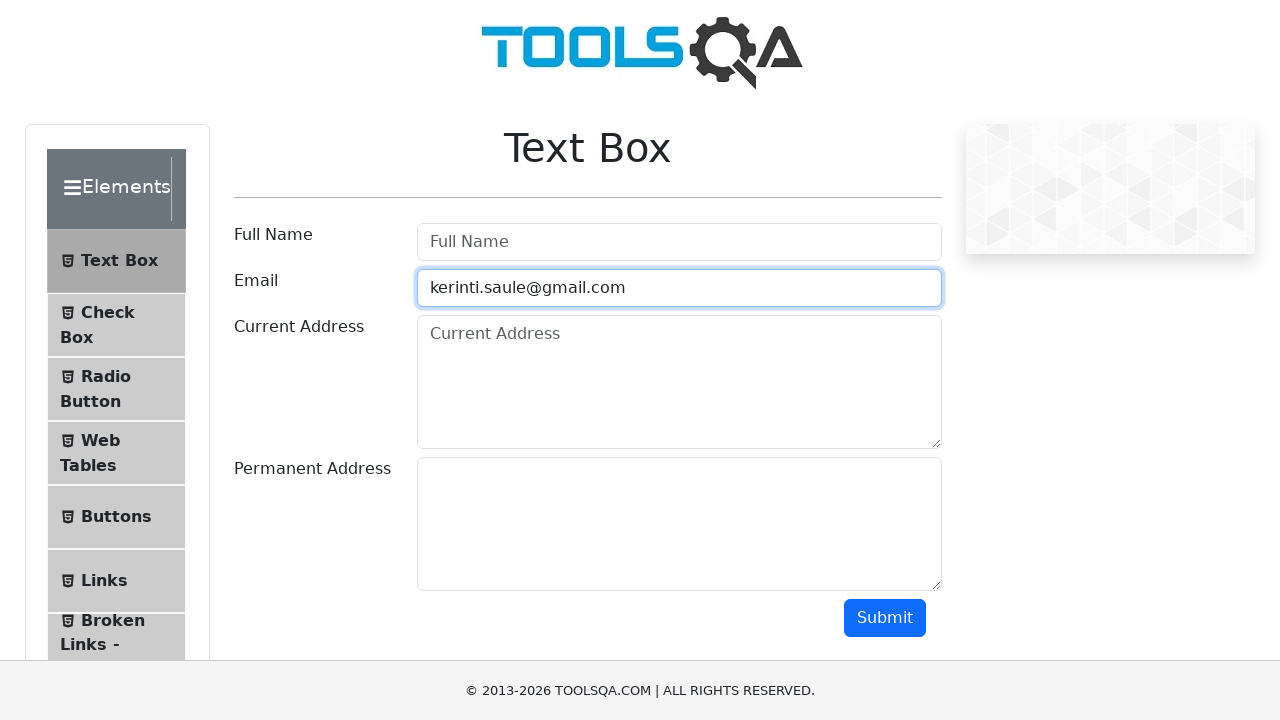

Email output paragraph loaded
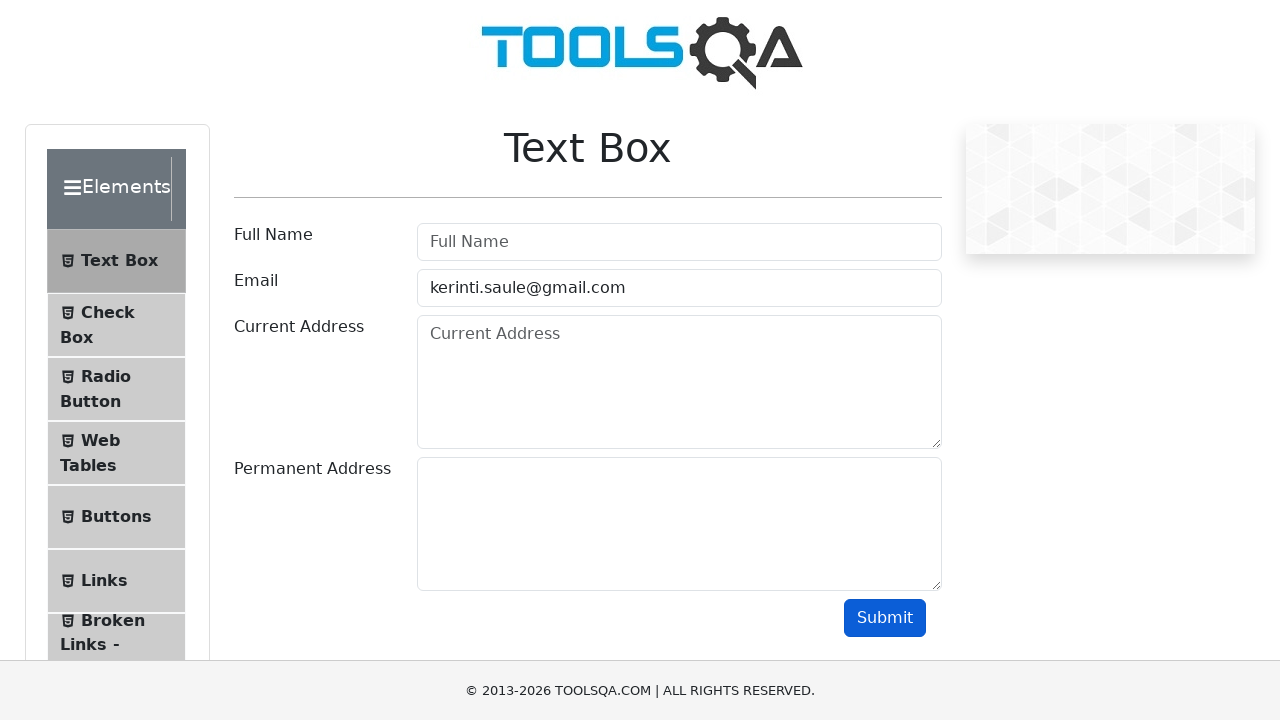

Retrieved email text from output paragraph
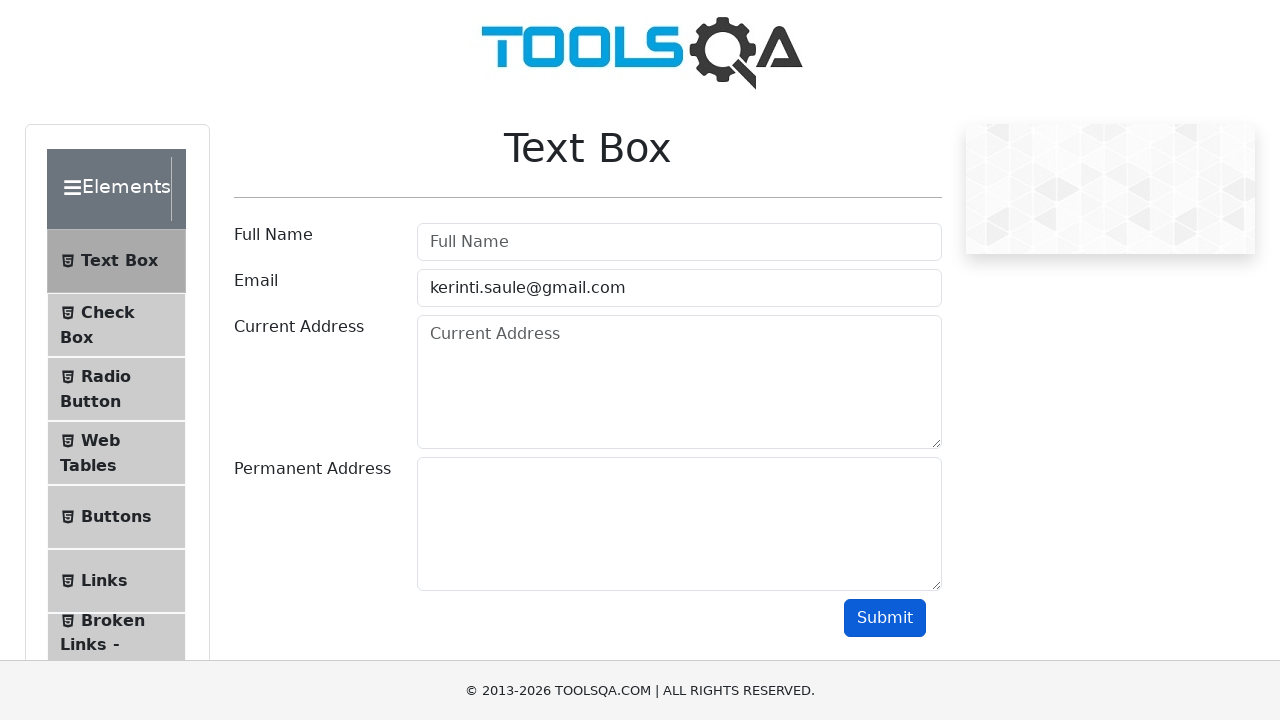

Verified that email 'kerinti.saule@gmail.com' appears in the output
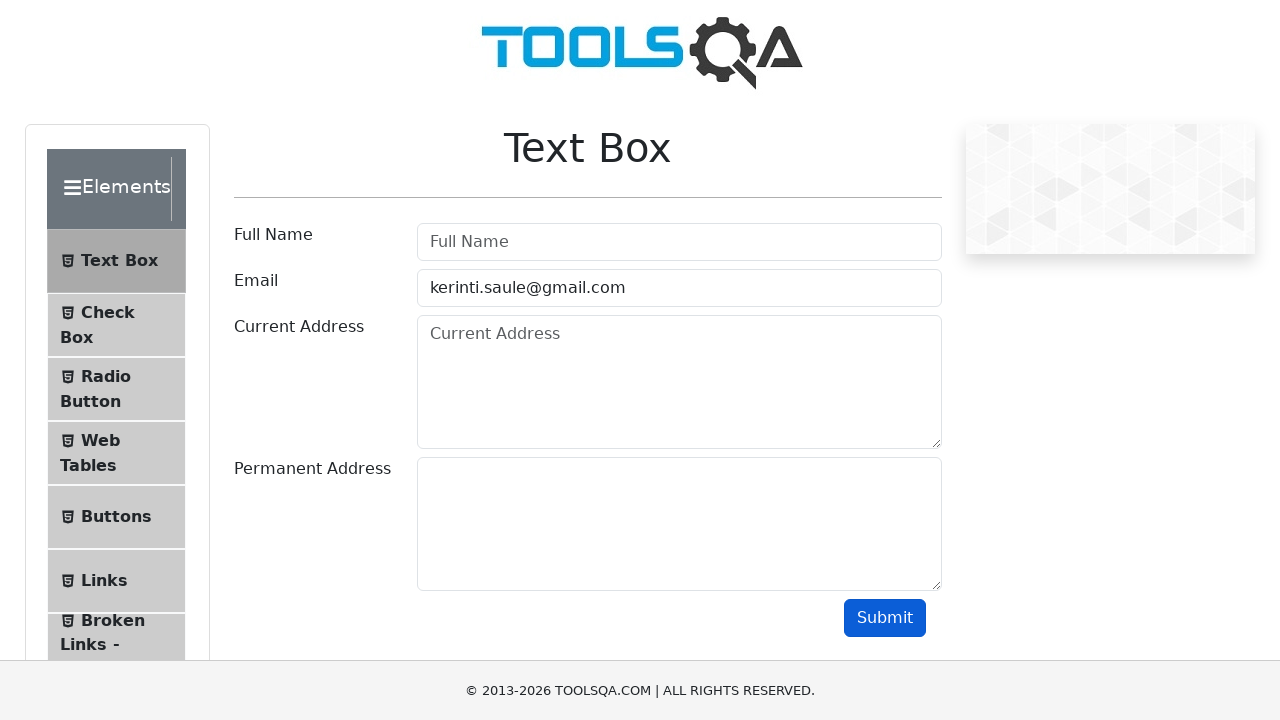

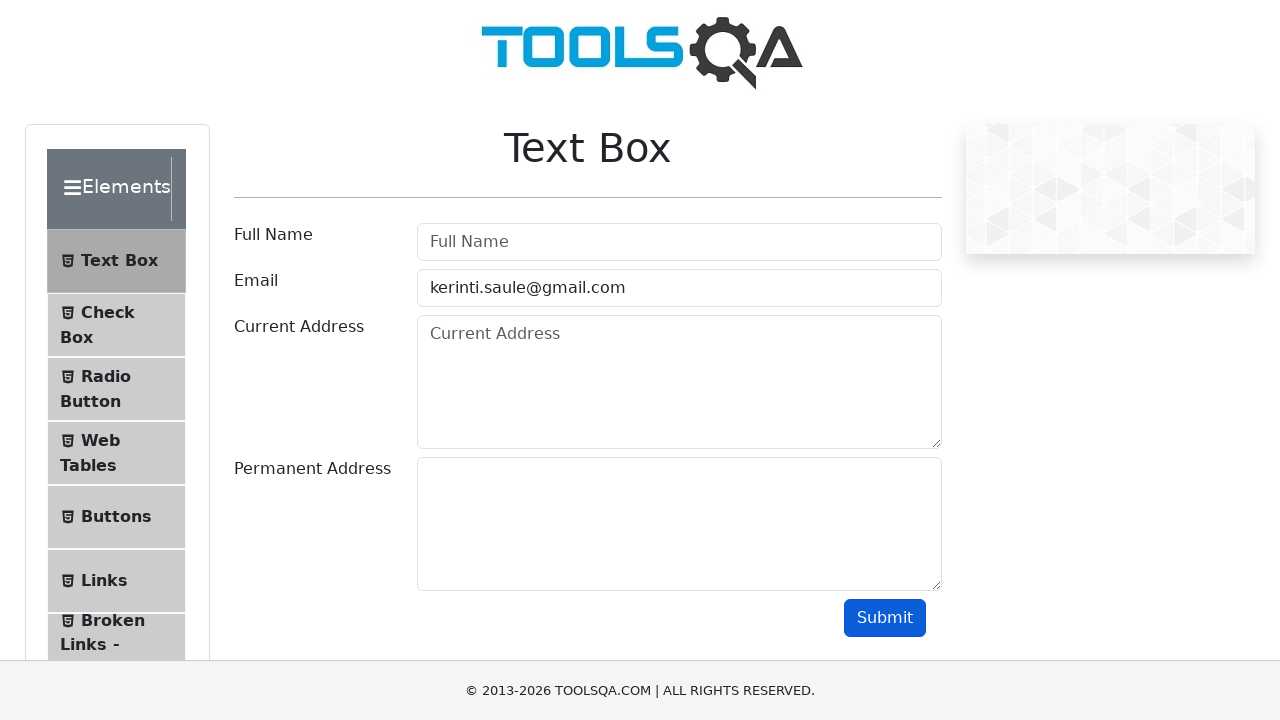